Tests link navigation by clicking a dynamically calculated link text, then fills out a form with personal information (first name, last name, city, country) and submits it.

Starting URL: http://suninjuly.github.io/find_link_text

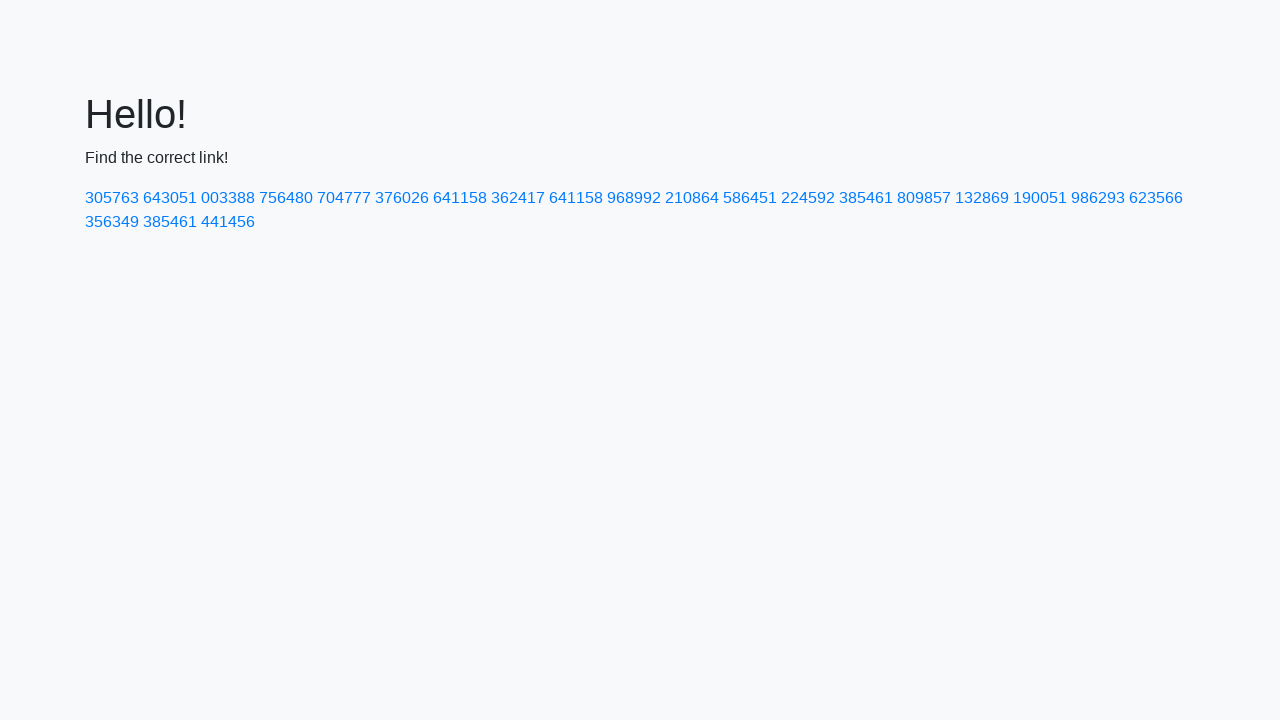

Clicked link with dynamically calculated text '224592' at (808, 198) on text=224592
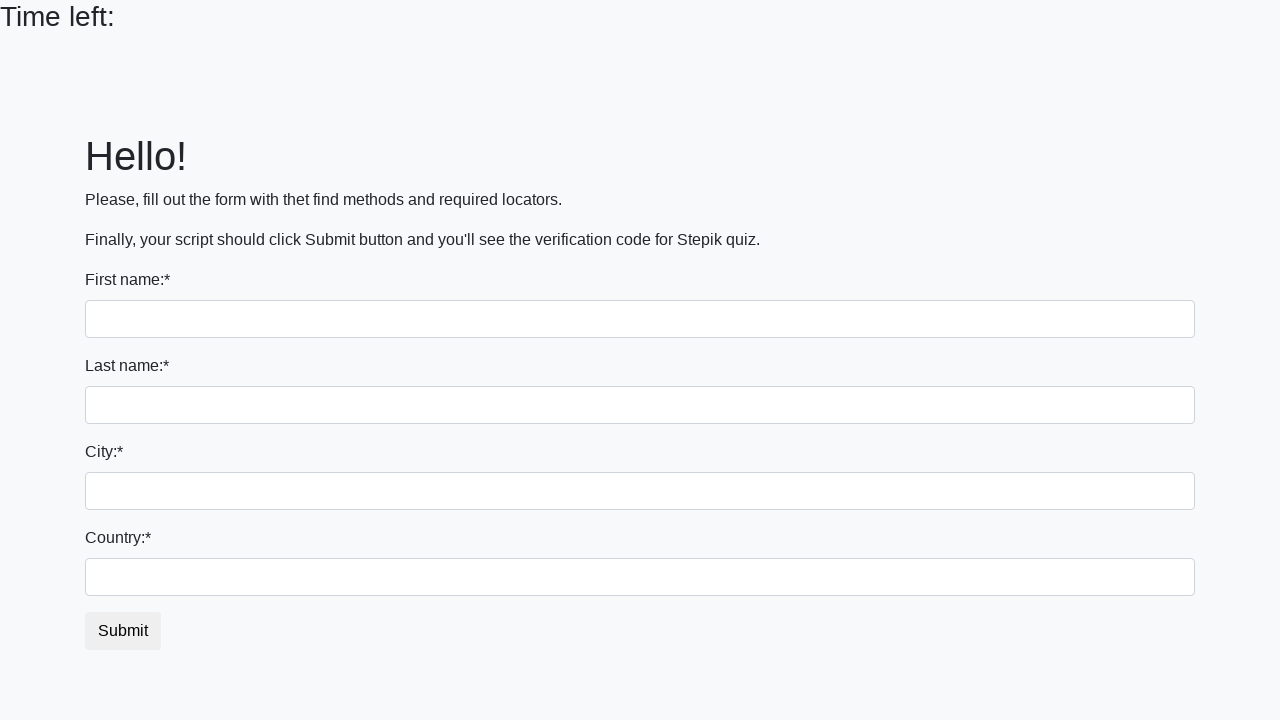

Form page loaded and input fields are visible
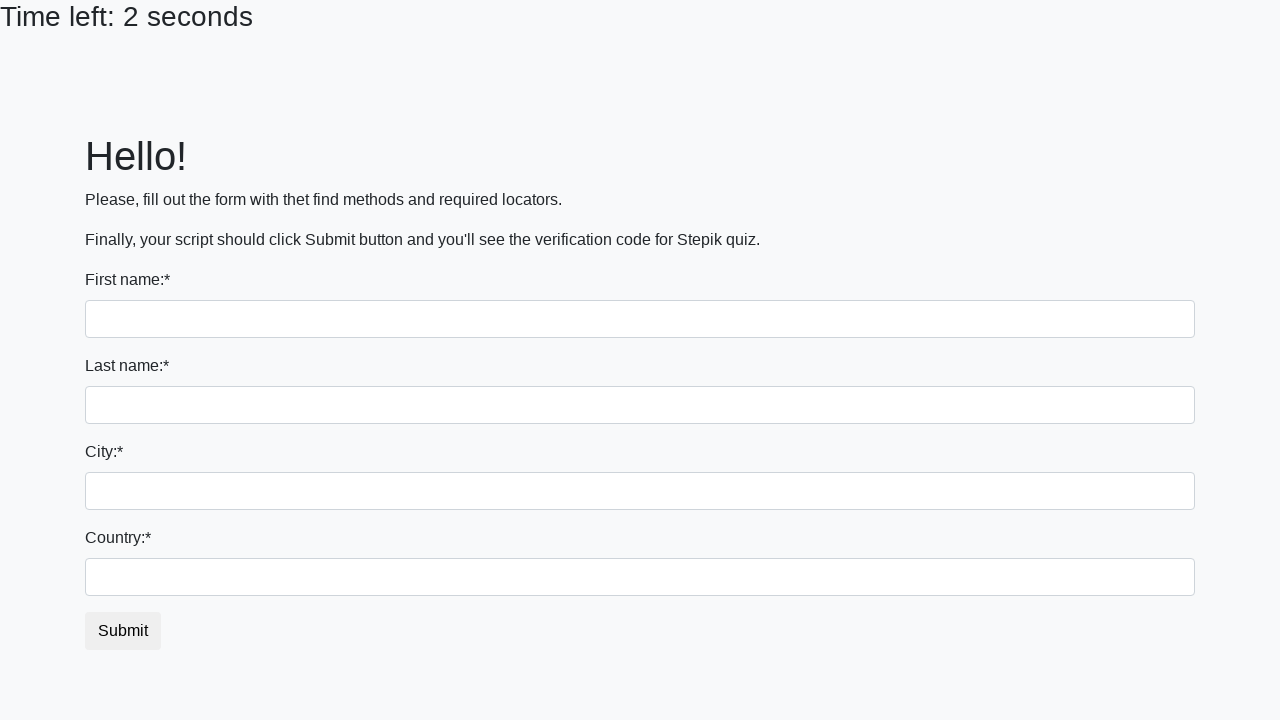

Filled first name field with 'Ivan' on input >> nth=0
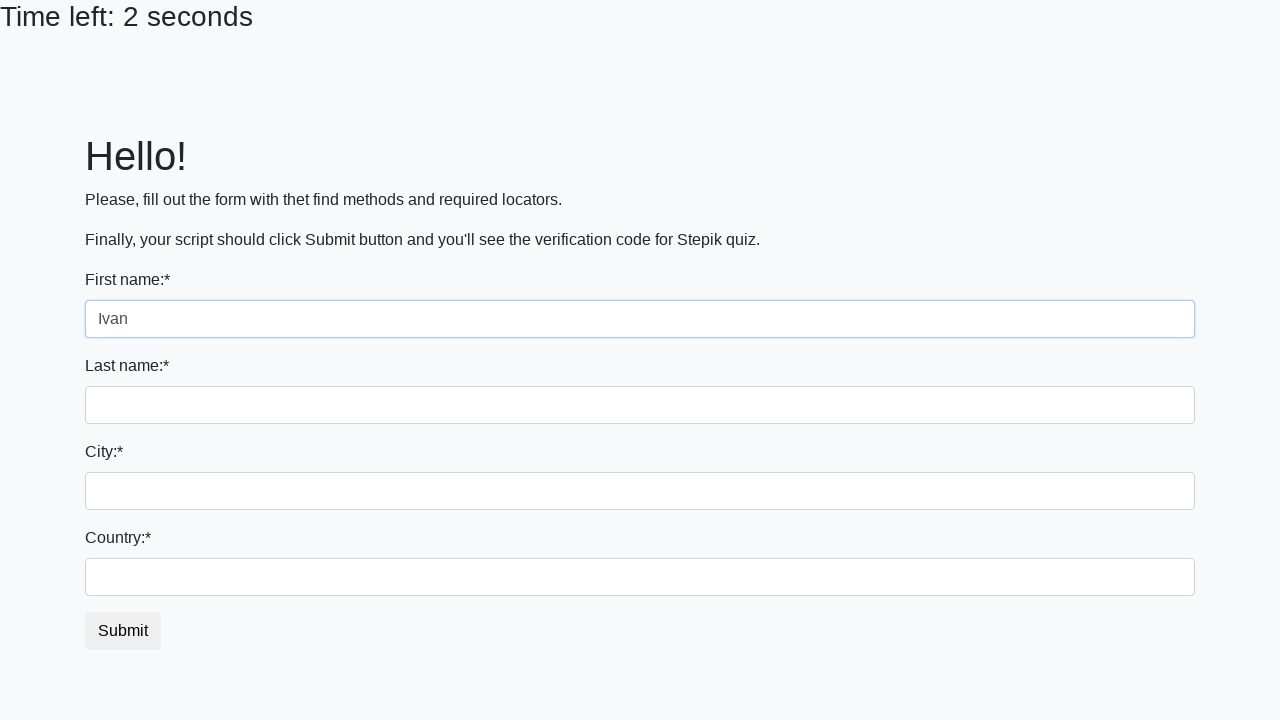

Filled last name field with 'Petrov' on input[name='last_name']
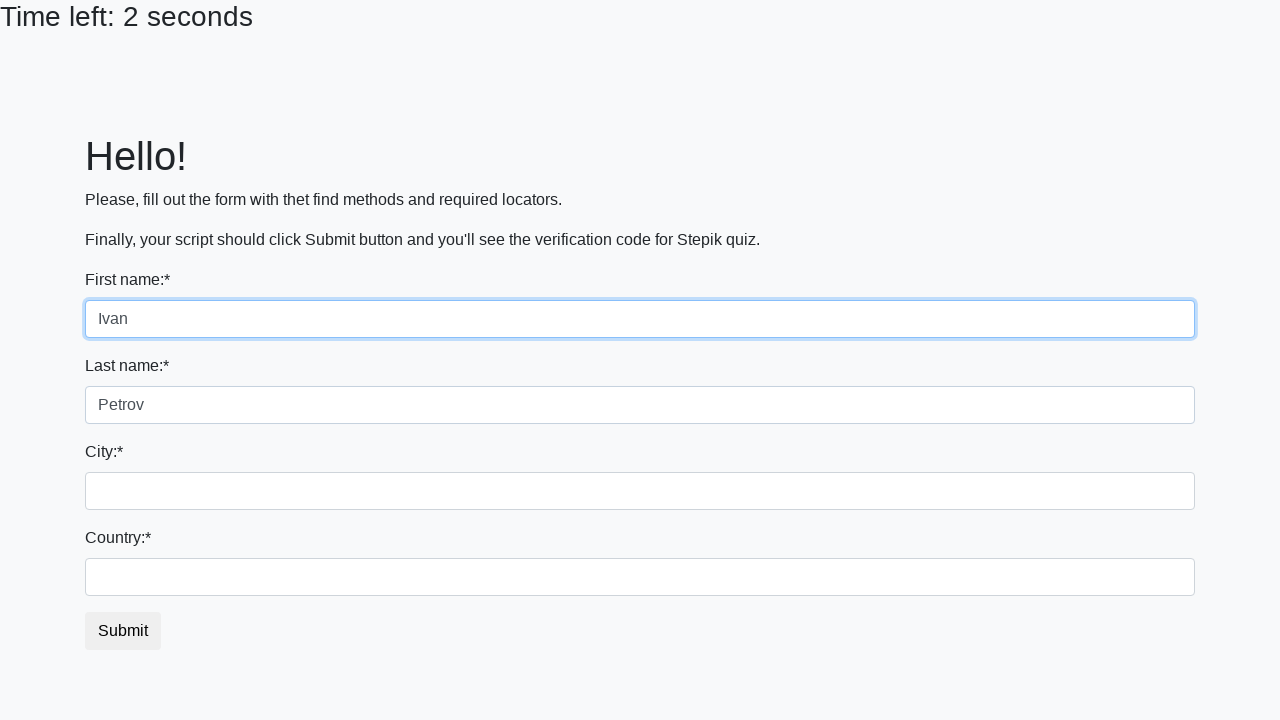

Filled city field with 'Smolensk' on .city
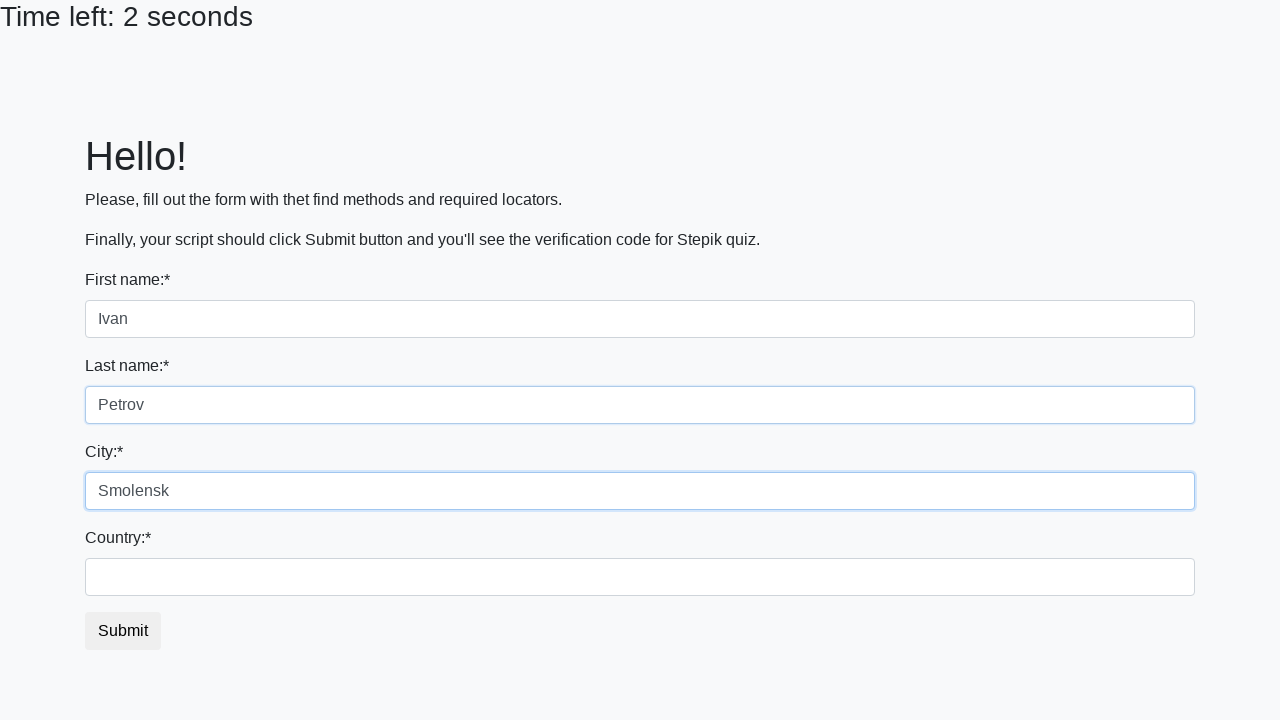

Filled country field with 'Russia' on #country
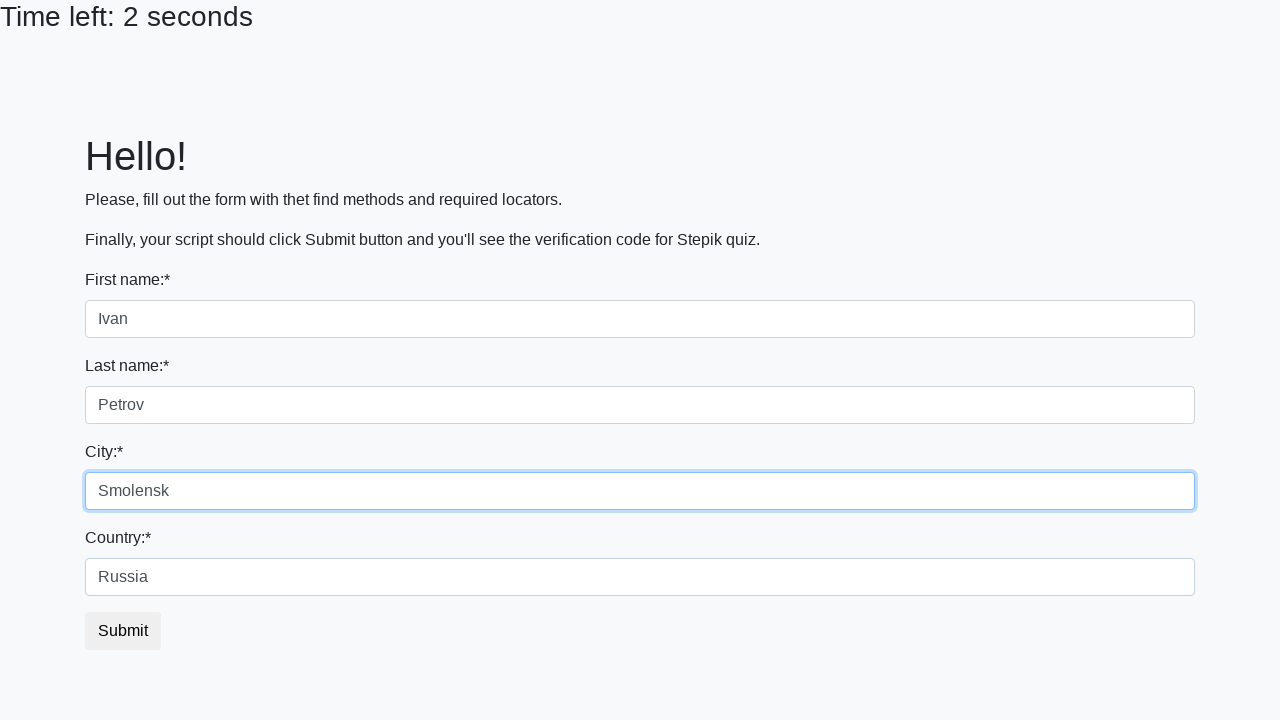

Clicked submit button to submit the form at (123, 631) on button.btn
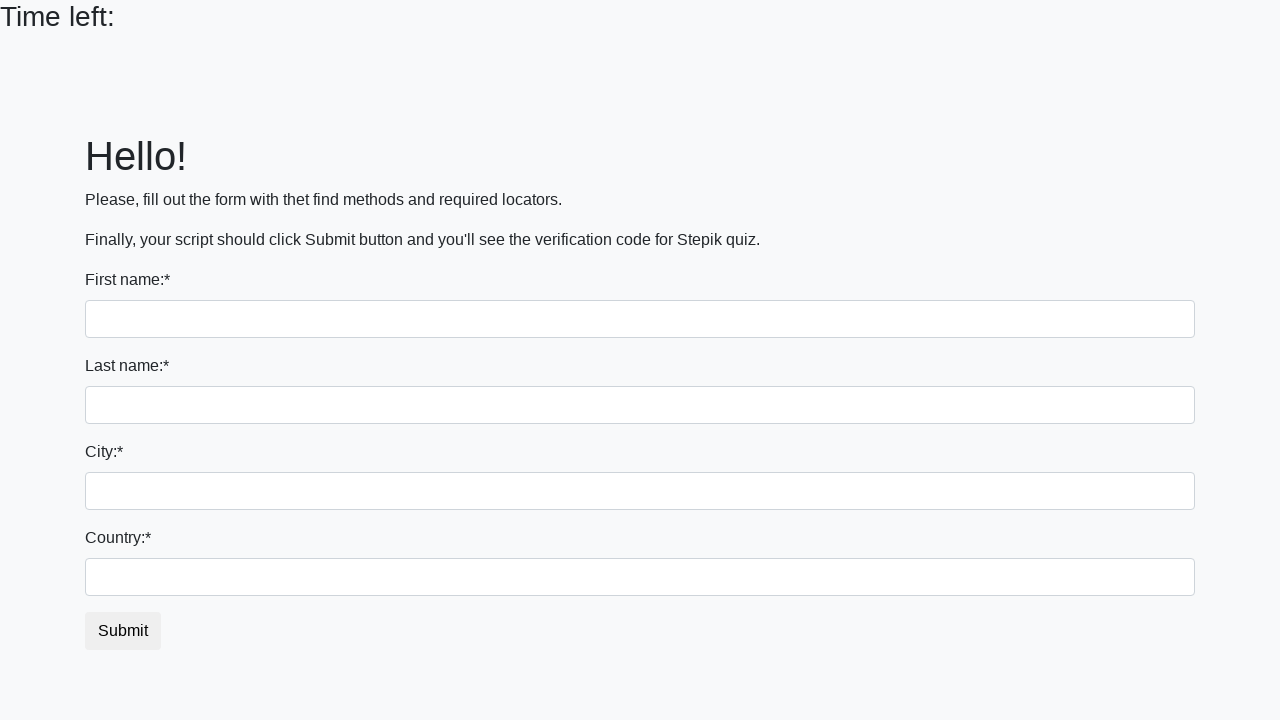

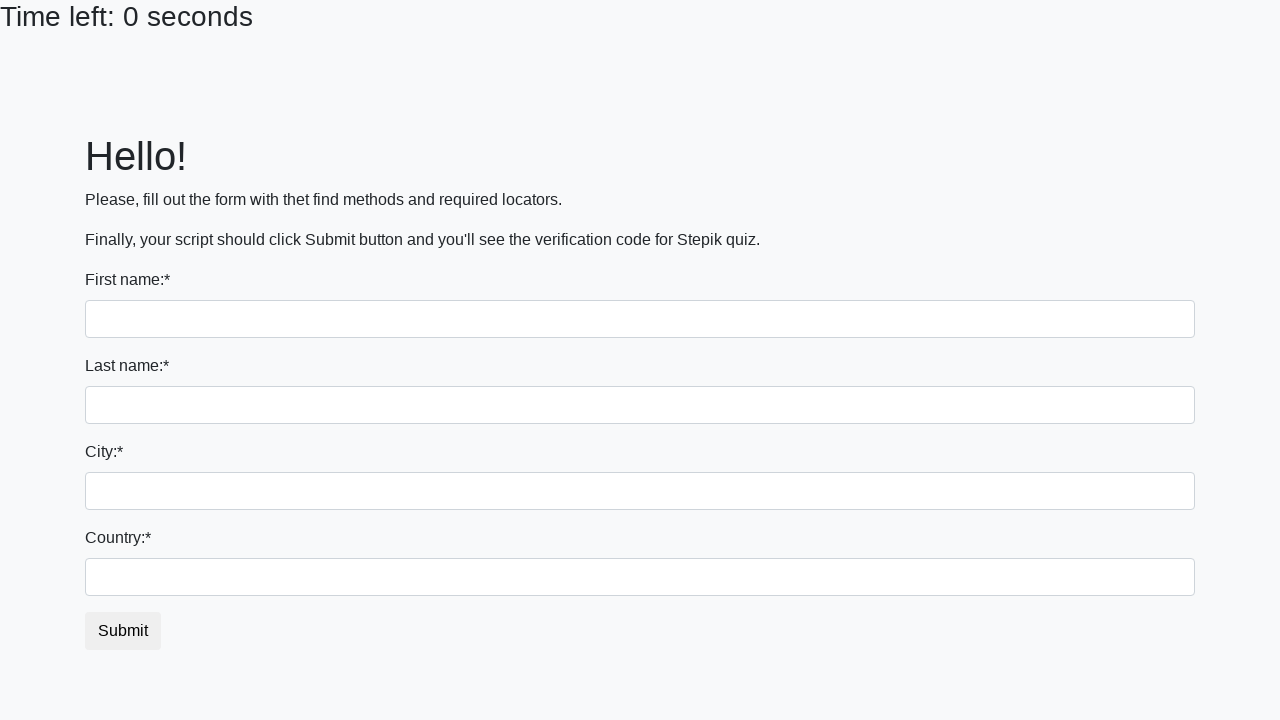